Tests form submission with valid data by filling all fields and submitting

Starting URL: https://cac-tat.s3.eu-central-1.amazonaws.com/index.html

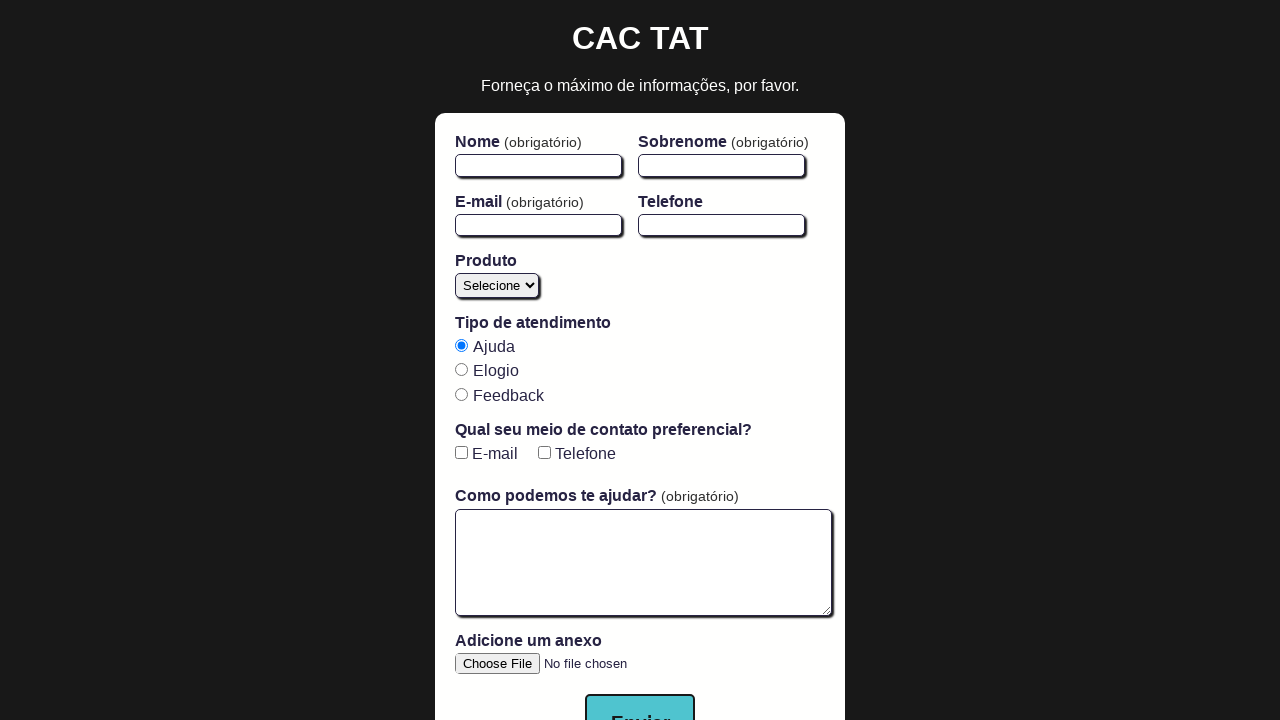

Filled first name field with 'João' on #firstName
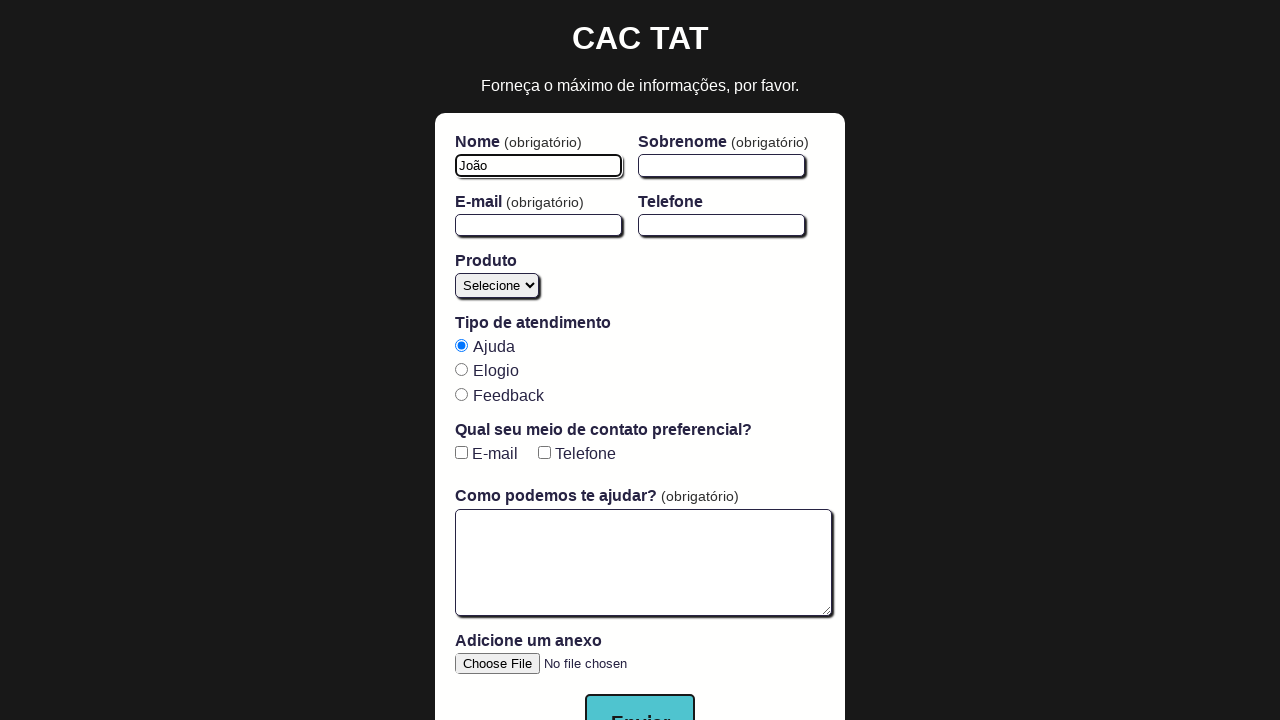

Filled last name field with 'Silva' on #lastName
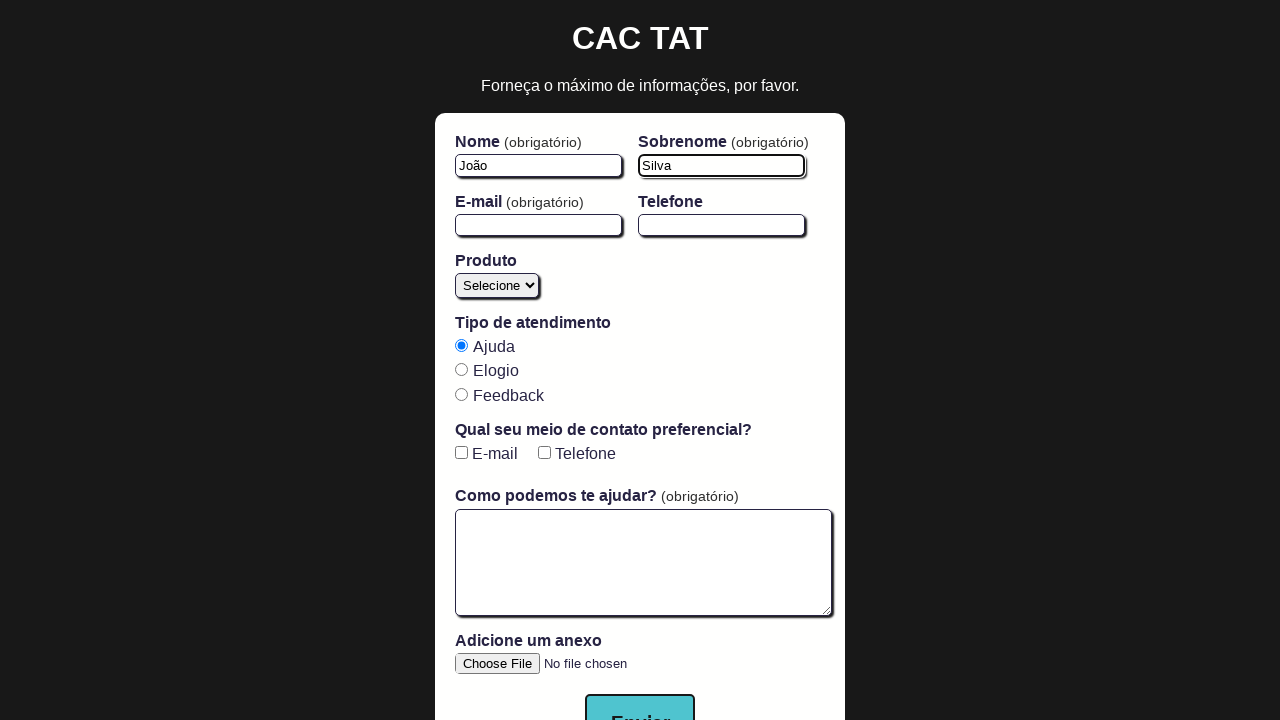

Filled email field with 'joao.silva@email.com' on #email
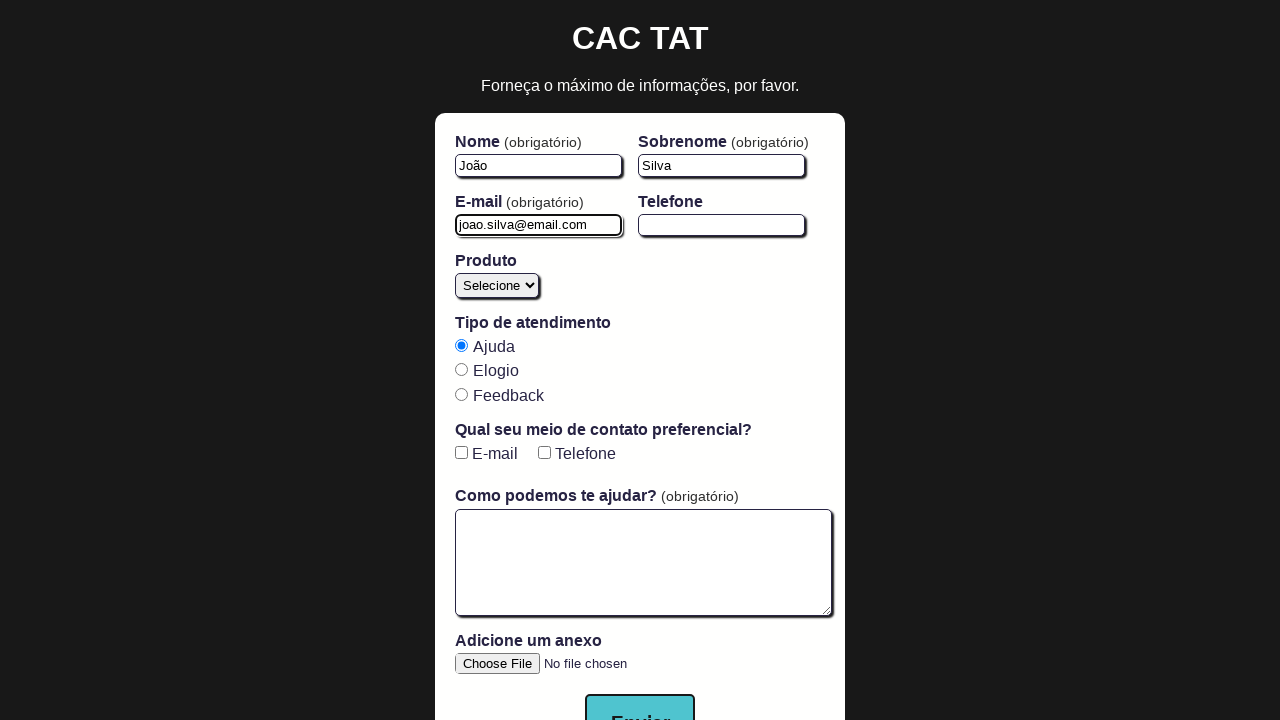

Filled phone field with '11999999999' on #phone
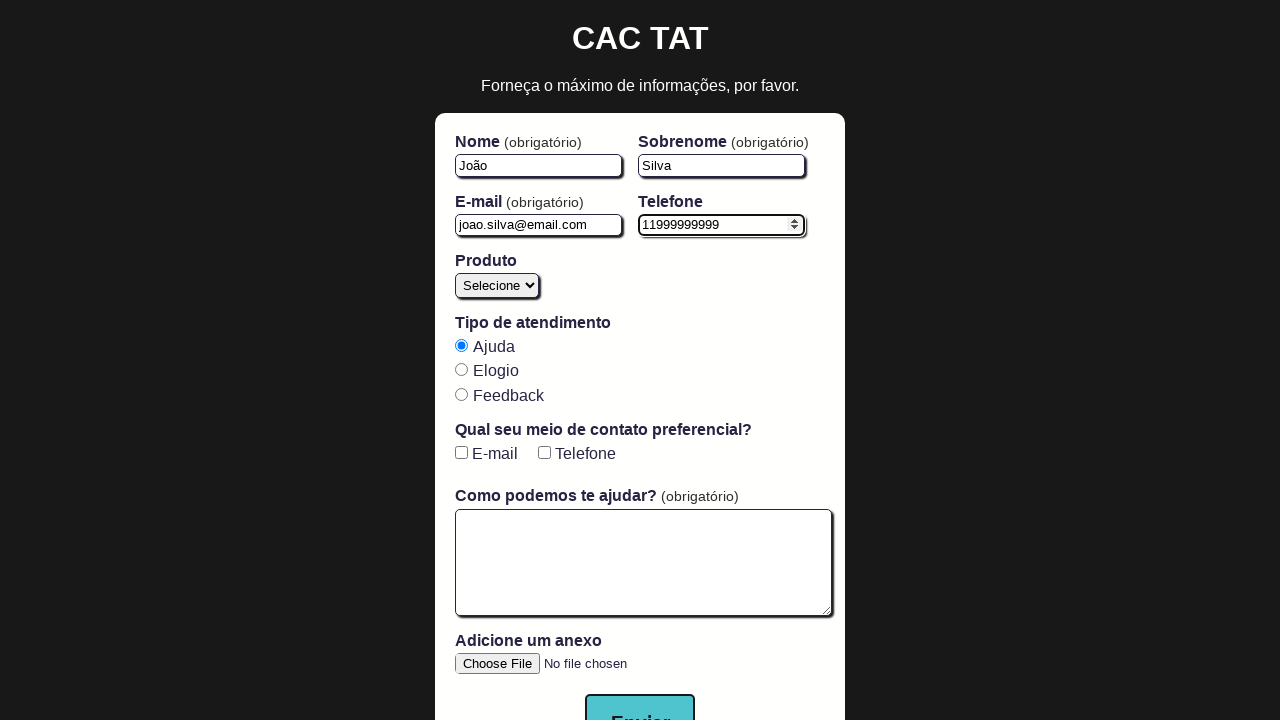

Selected product from dropdown (index 1) on #product
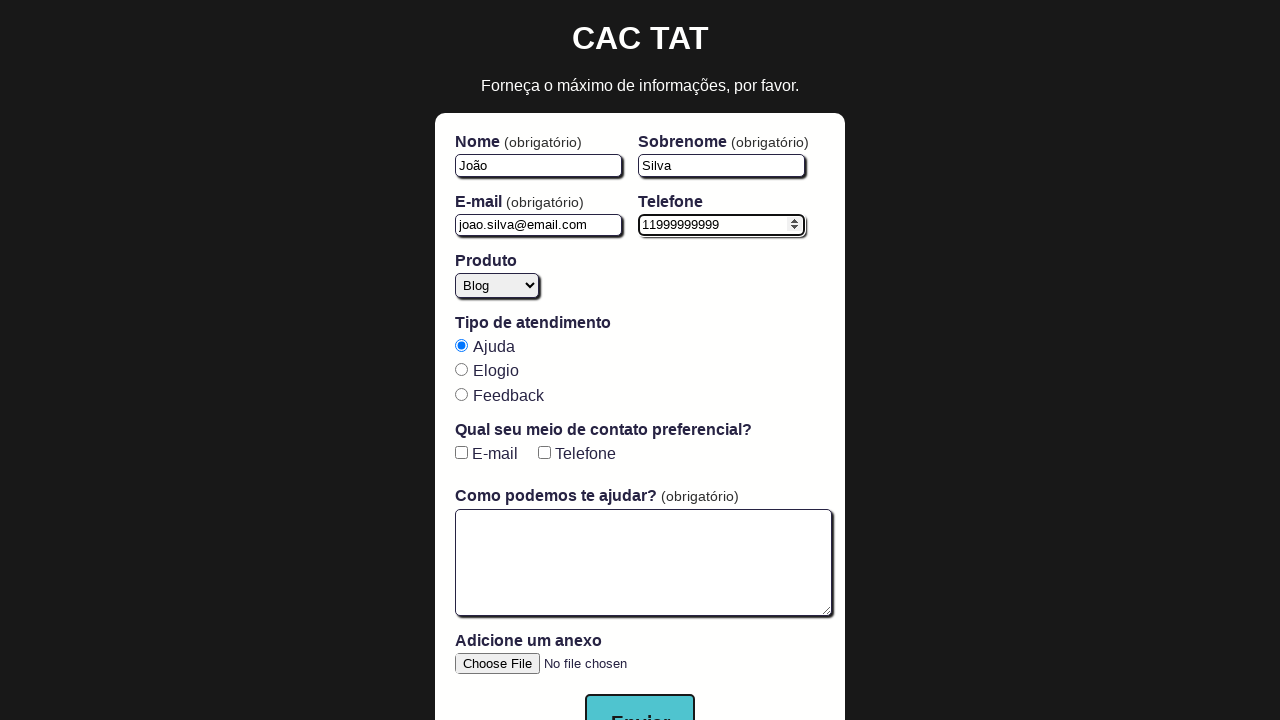

Selected 'ajuda' service type radio button at (461, 345) on input[value='ajuda']
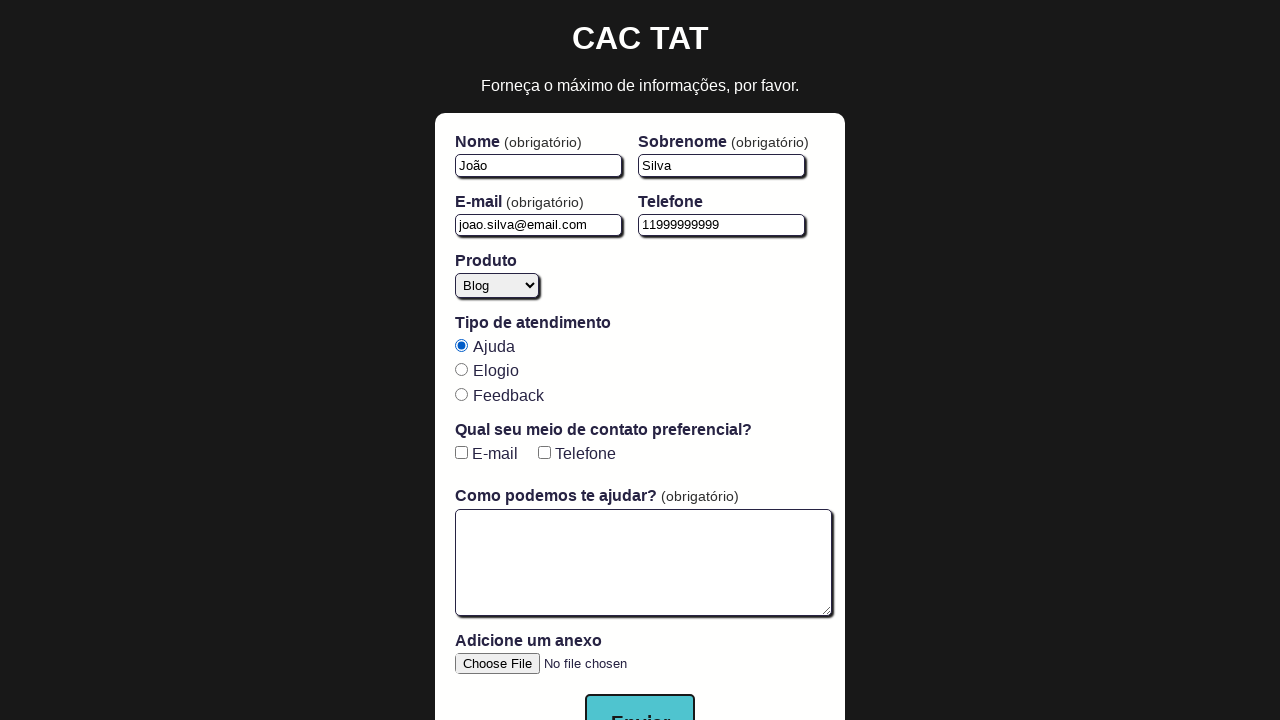

Selected email contact preference checkbox at (461, 453) on input[value='email']
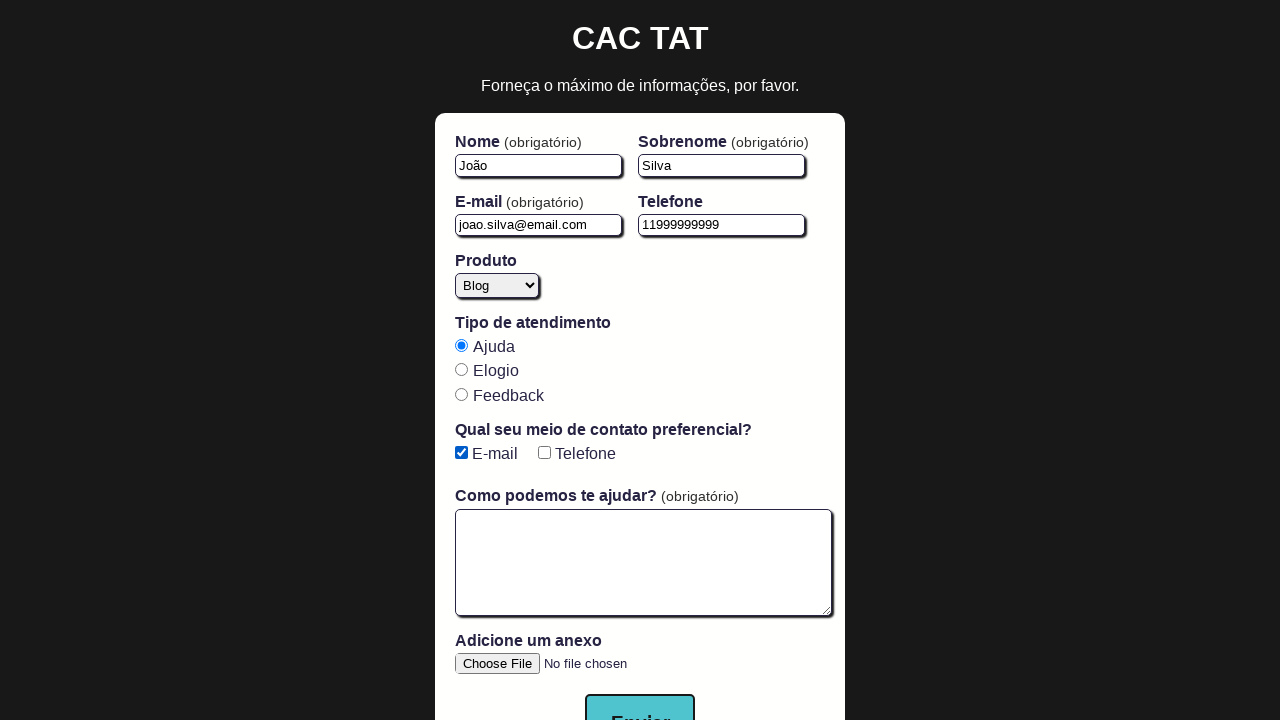

Filled message textarea with test message in Portuguese on #open-text-area
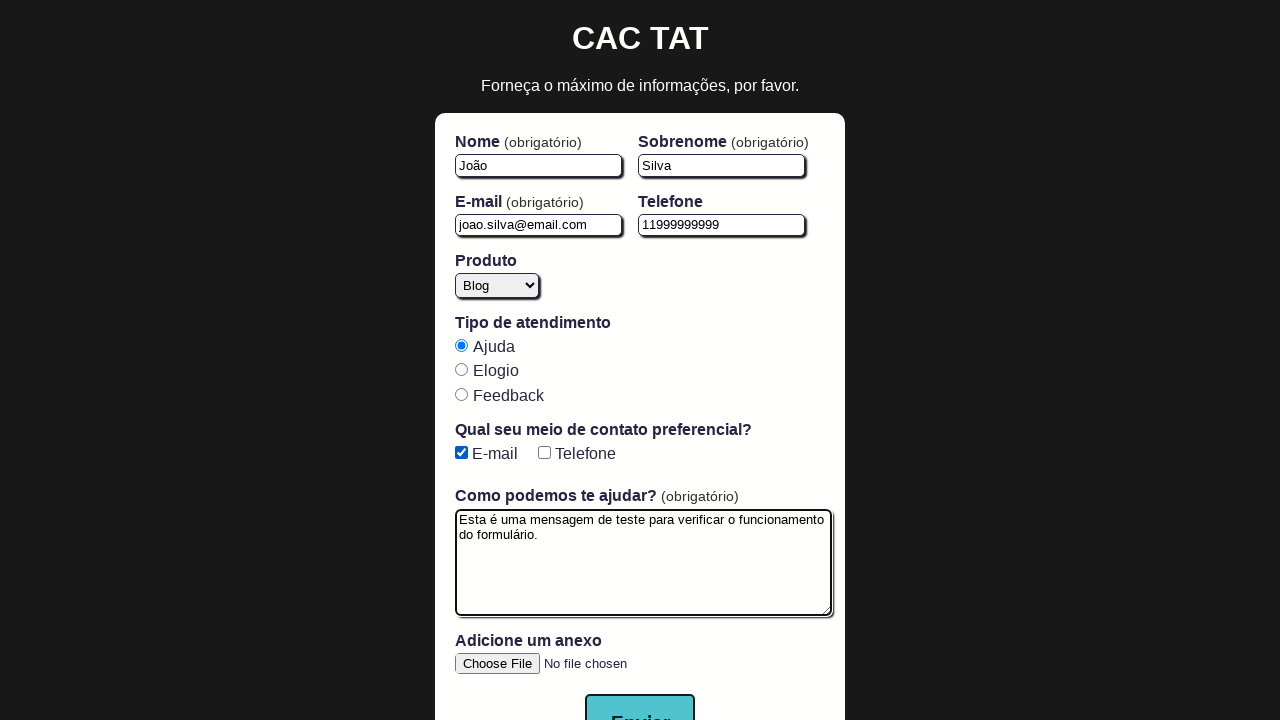

Clicked submit button to submit form with valid data at (640, 692) on button[type='submit']
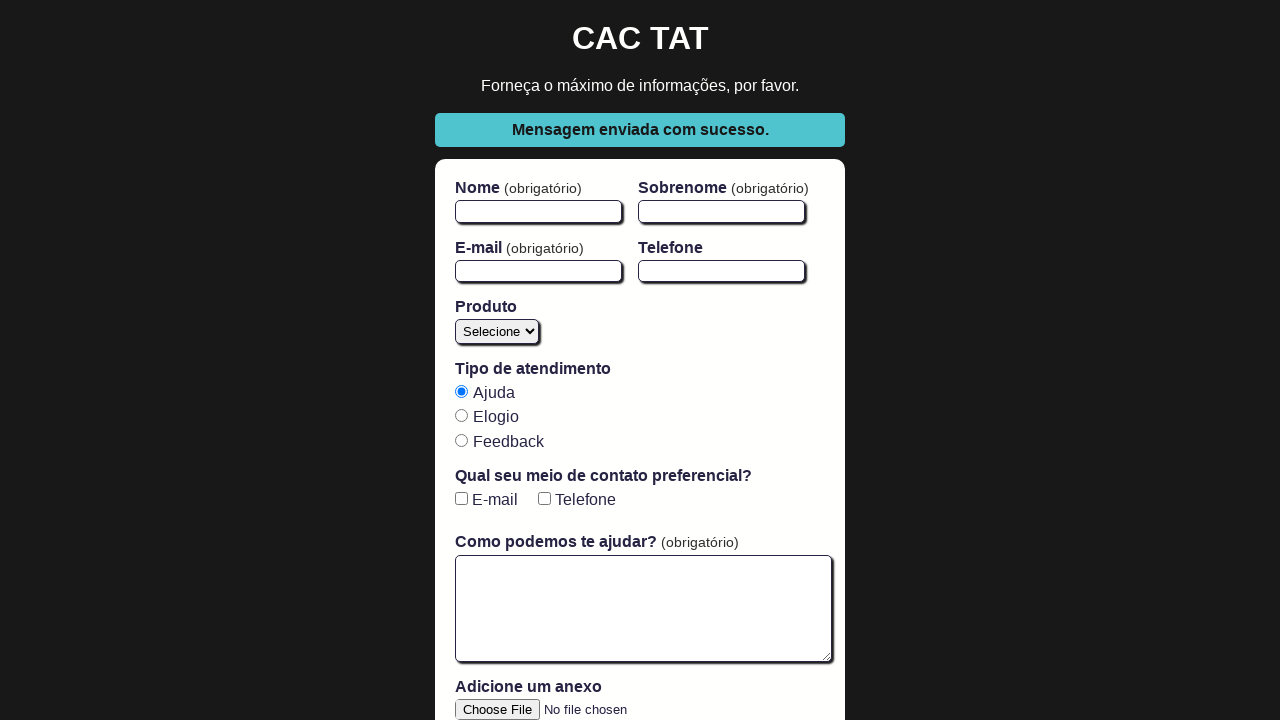

Waited for page to process form submission
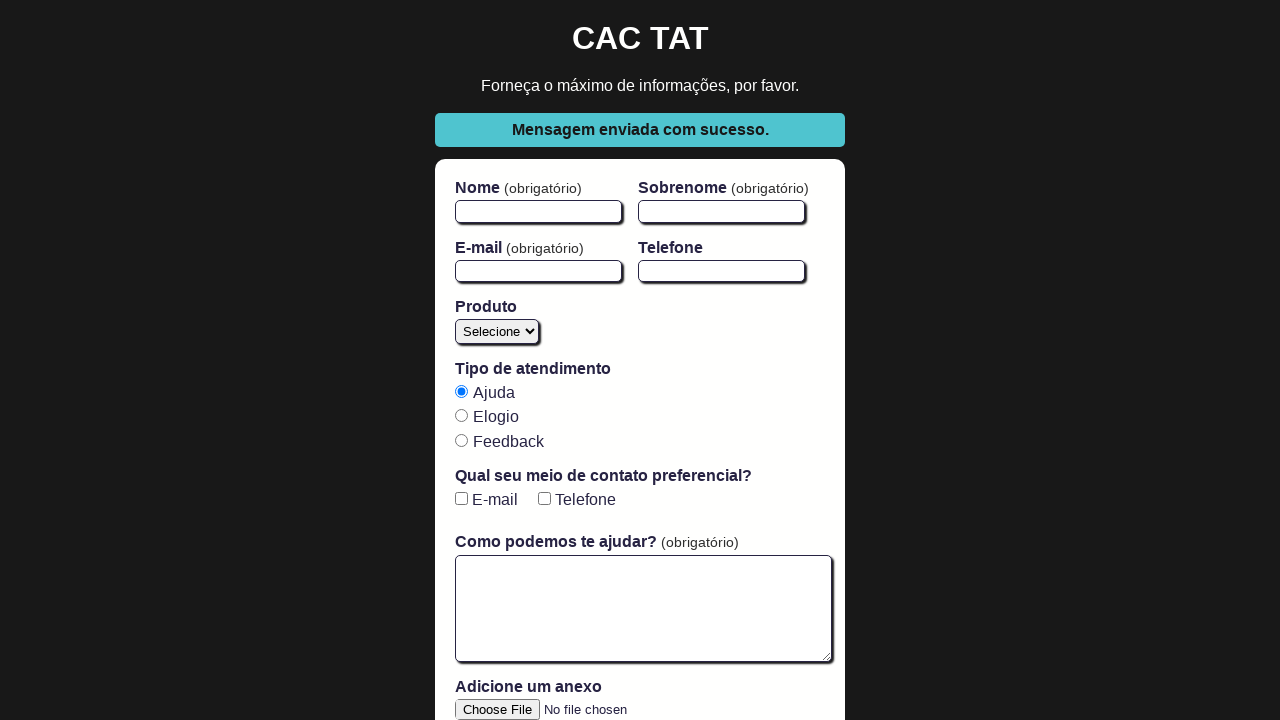

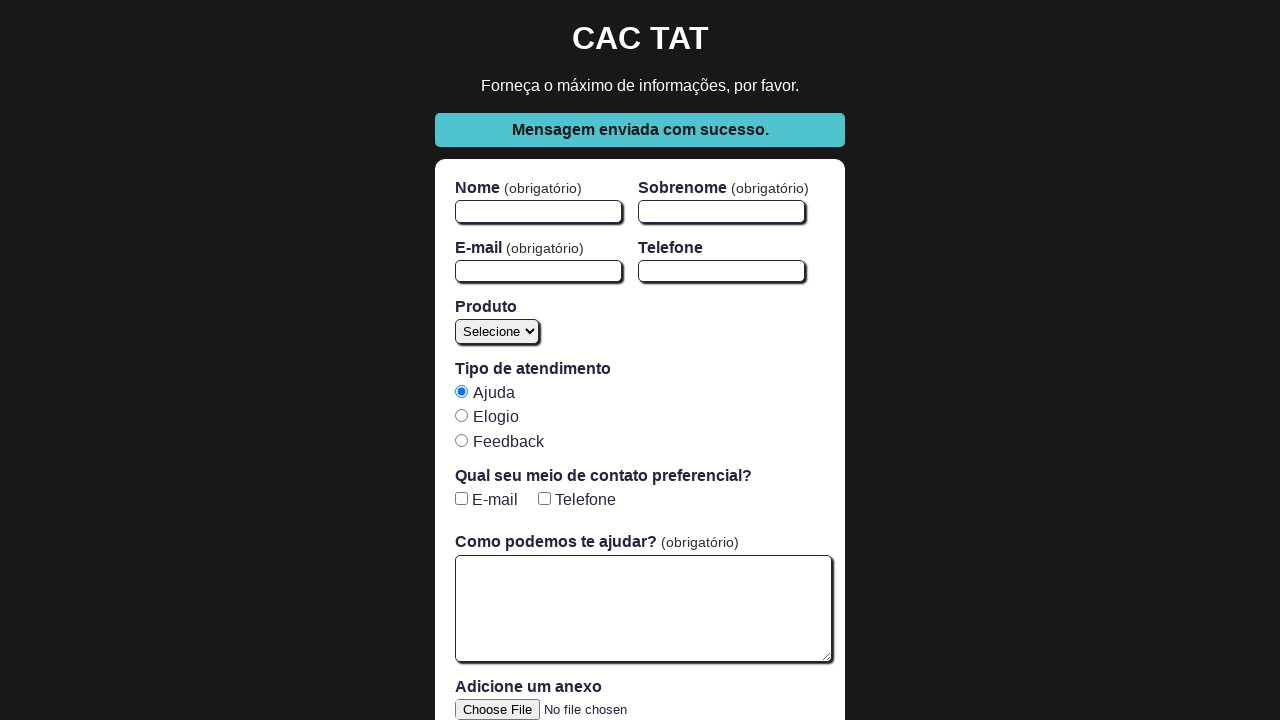